Tests shadow DOM GUID generator by clicking generate, then using keyboard shortcuts to select and copy the generated value.

Starting URL: http://uitestingplayground.com/shadowdom

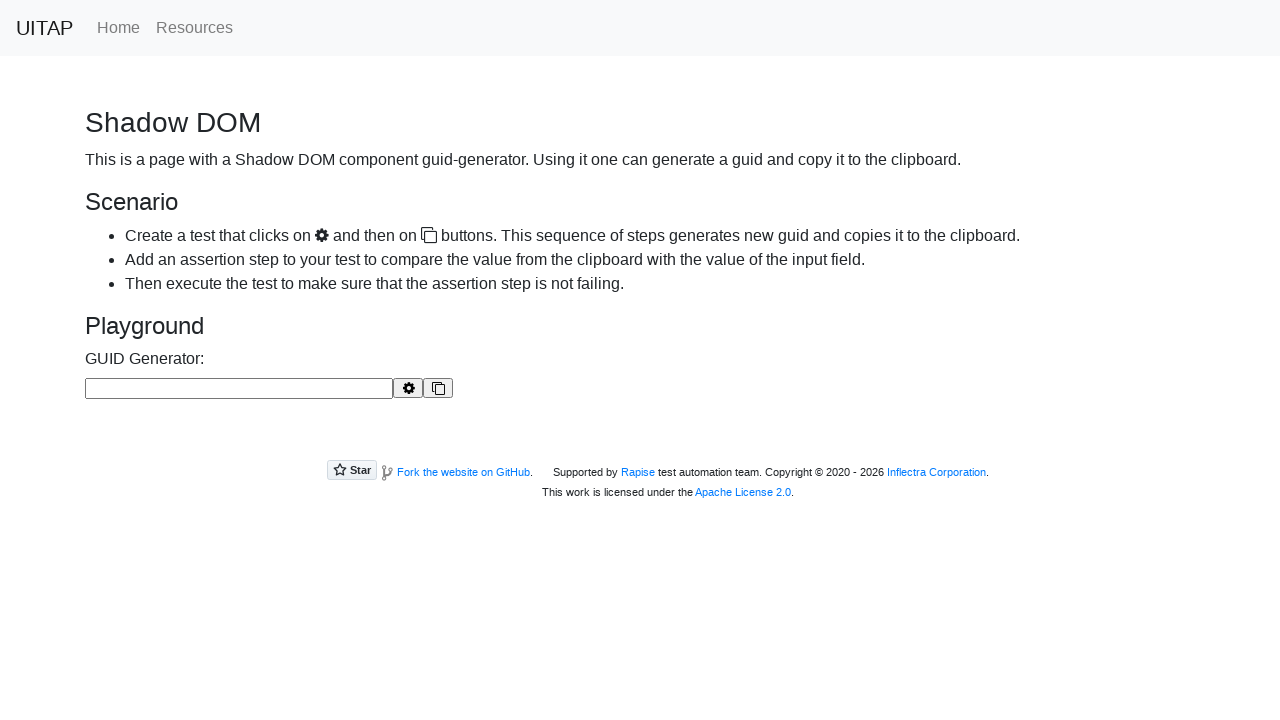

Clicked Generate button in shadow DOM GUID generator at (408, 388) on guid-generator >> .button-generate
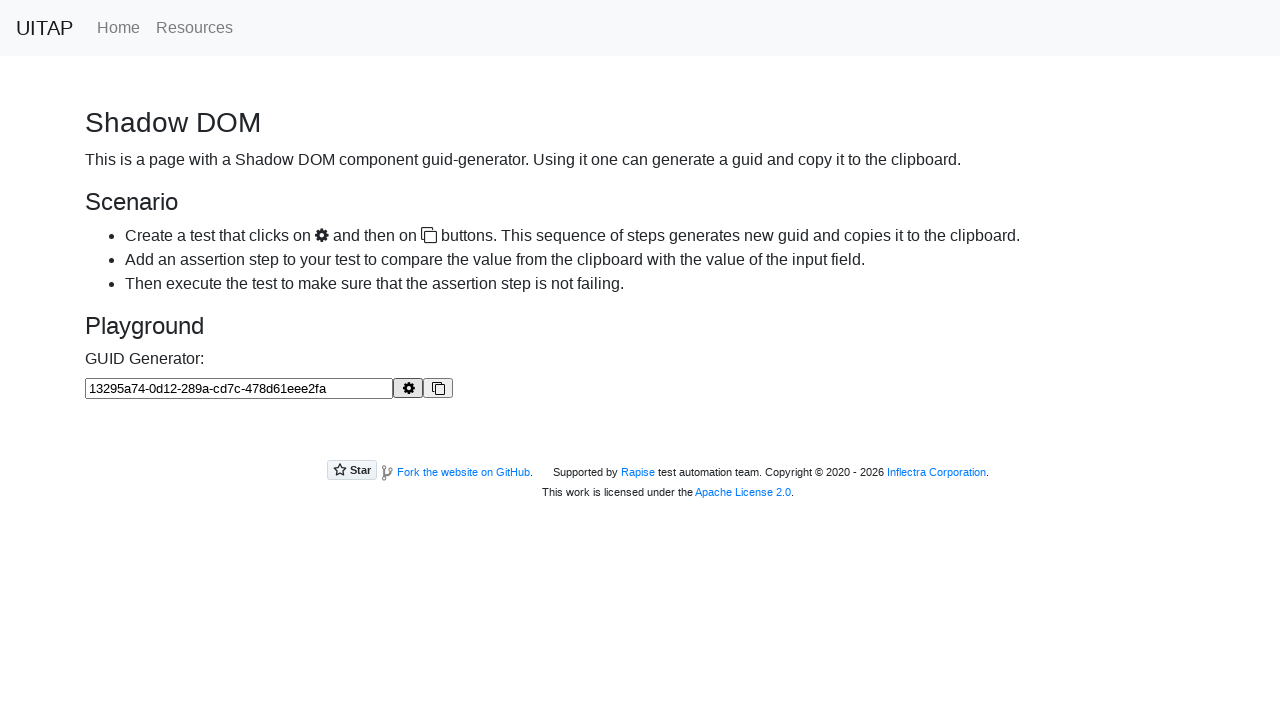

Located the edit field element containing generated GUID
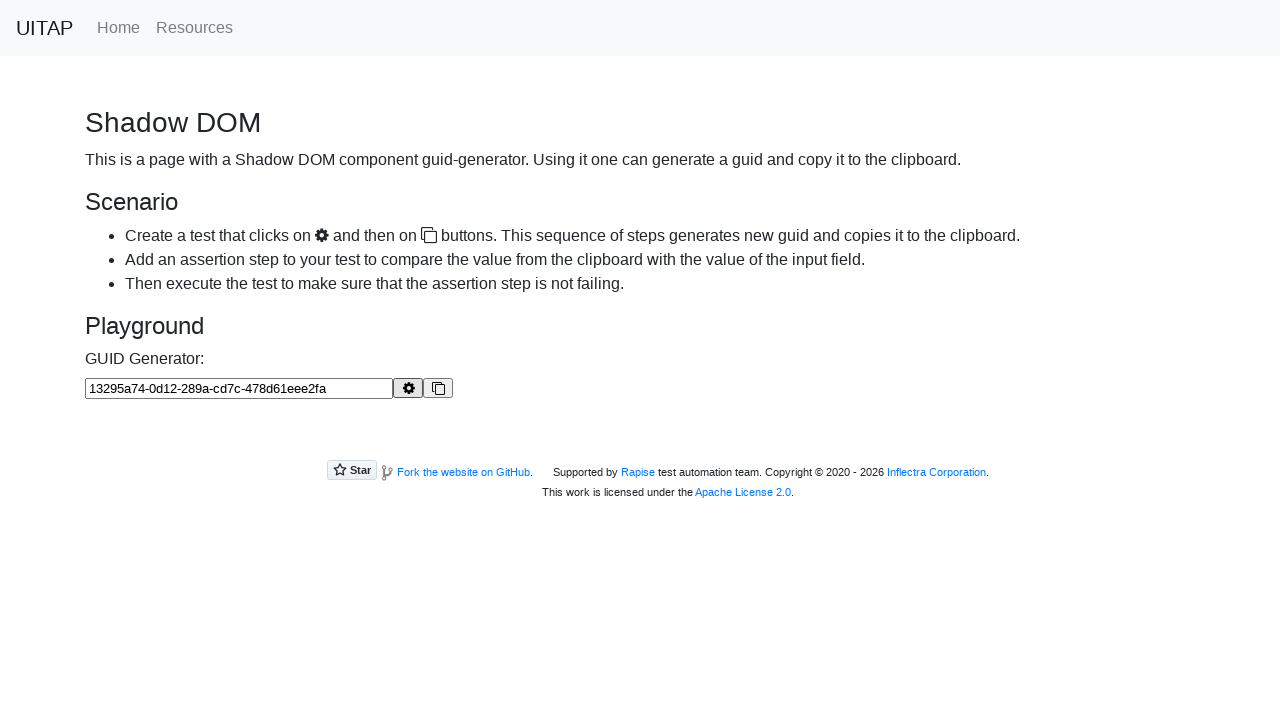

Clicked on the edit field to focus it at (239, 389) on guid-generator >> #editField
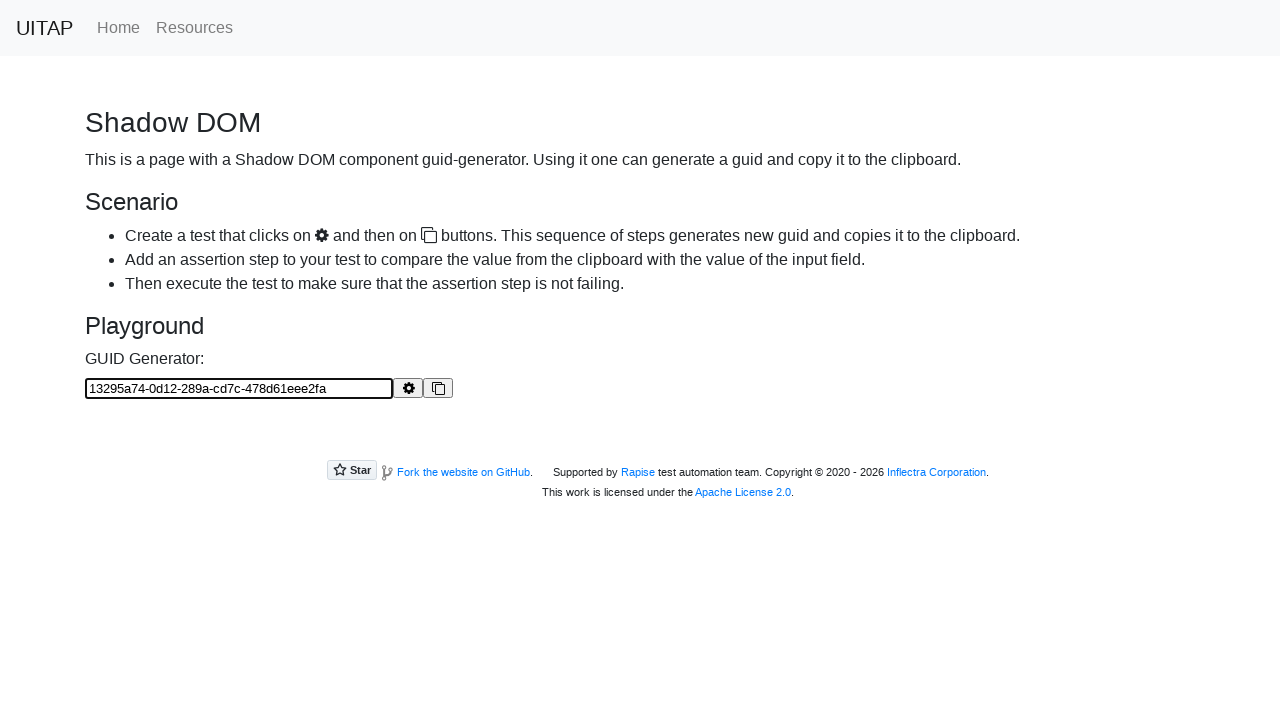

Pressed Ctrl+A to select all text in the edit field on guid-generator >> #editField
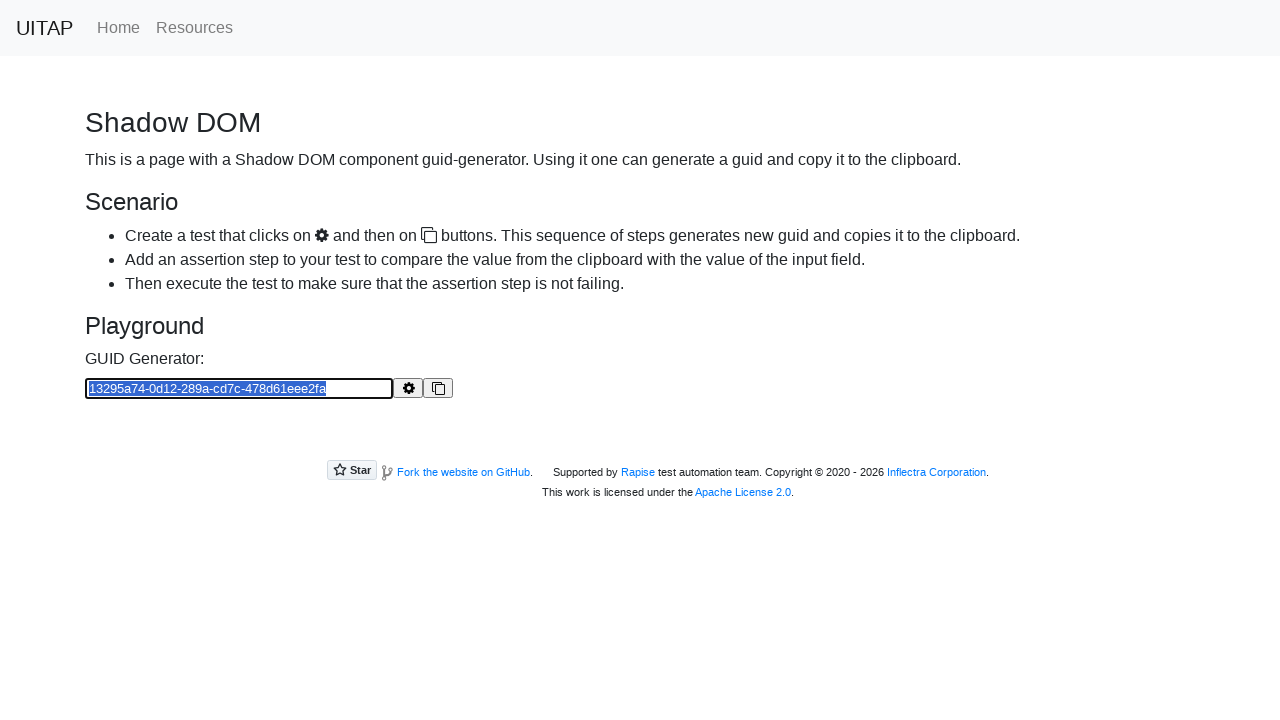

Pressed Ctrl+C to copy the selected GUID value on guid-generator >> #editField
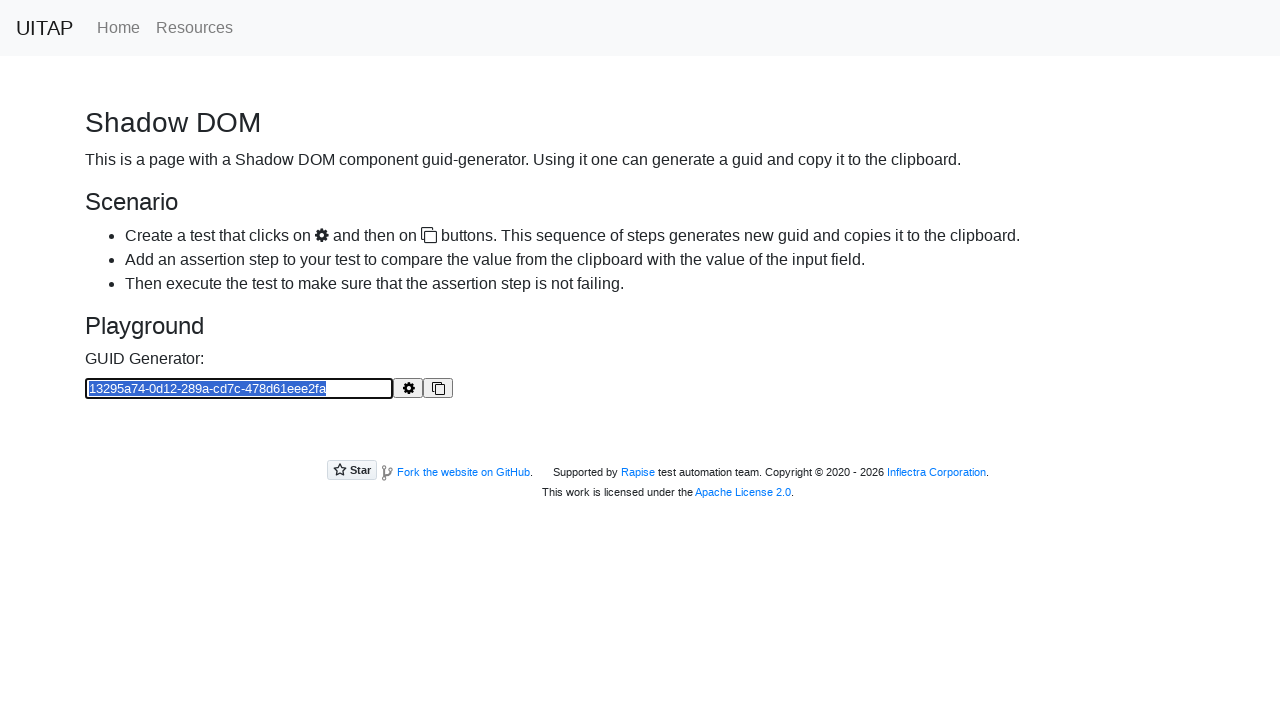

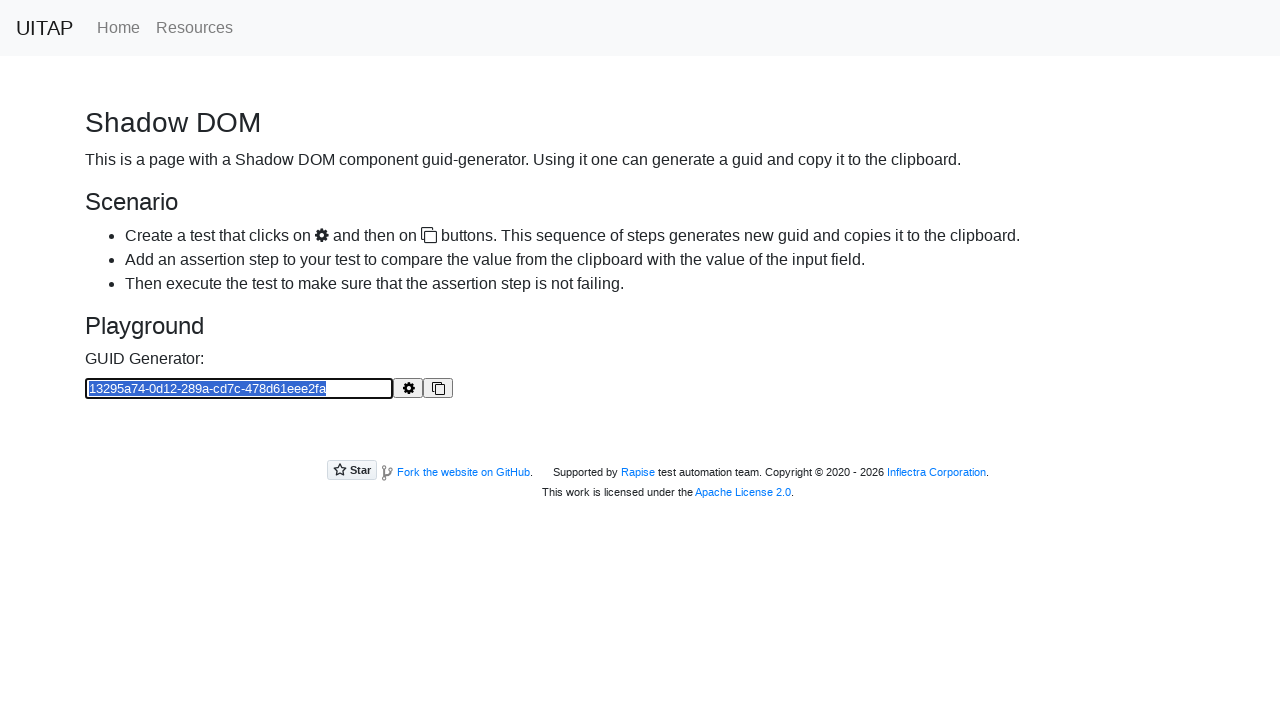